Tests double-click functionality on a button element on a test automation practice page

Starting URL: http://testautomationpractice.blogspot.com/

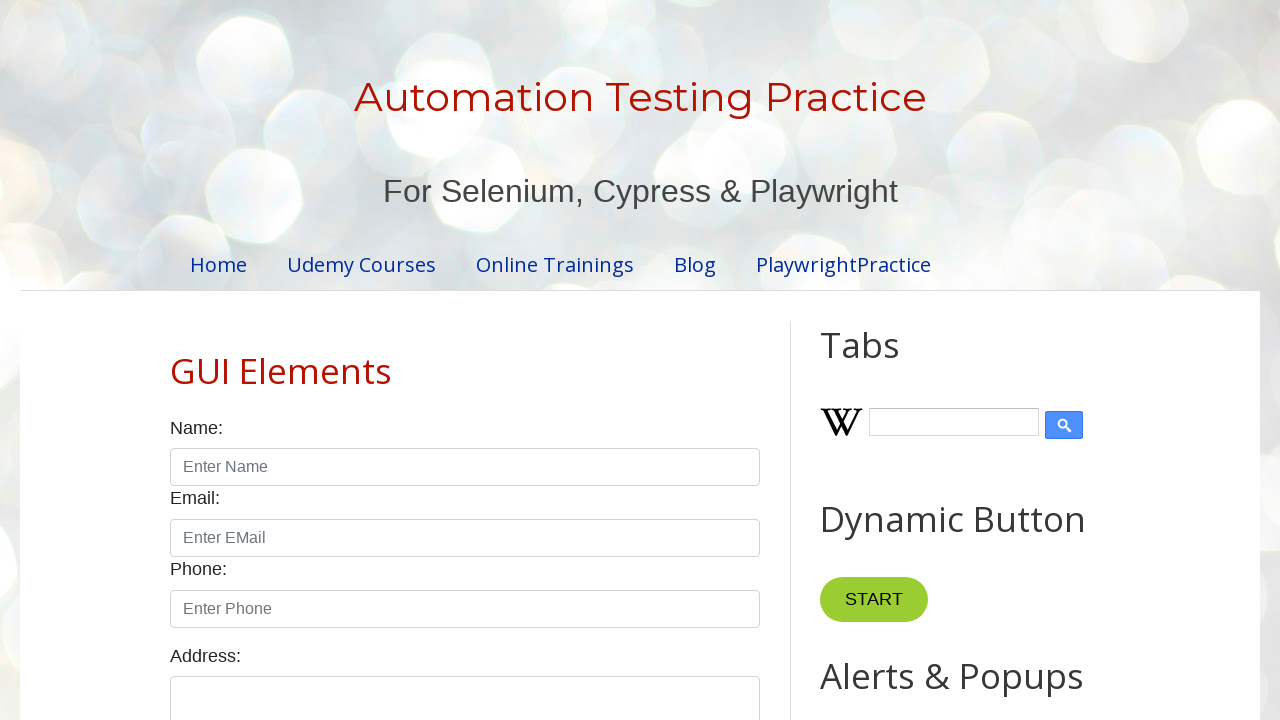

Navigated to test automation practice page
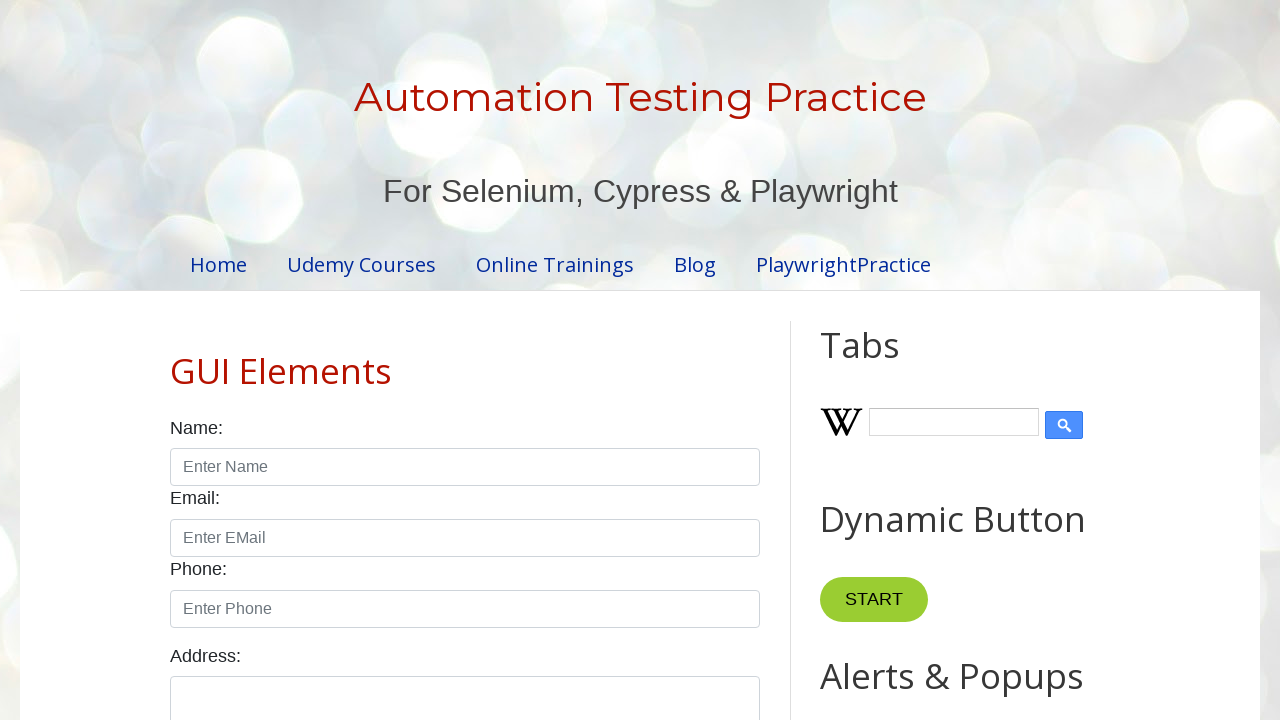

Double-clicked button element to test double-click functionality at (885, 360) on xpath=//*[@id='HTML10']/div[1]/button
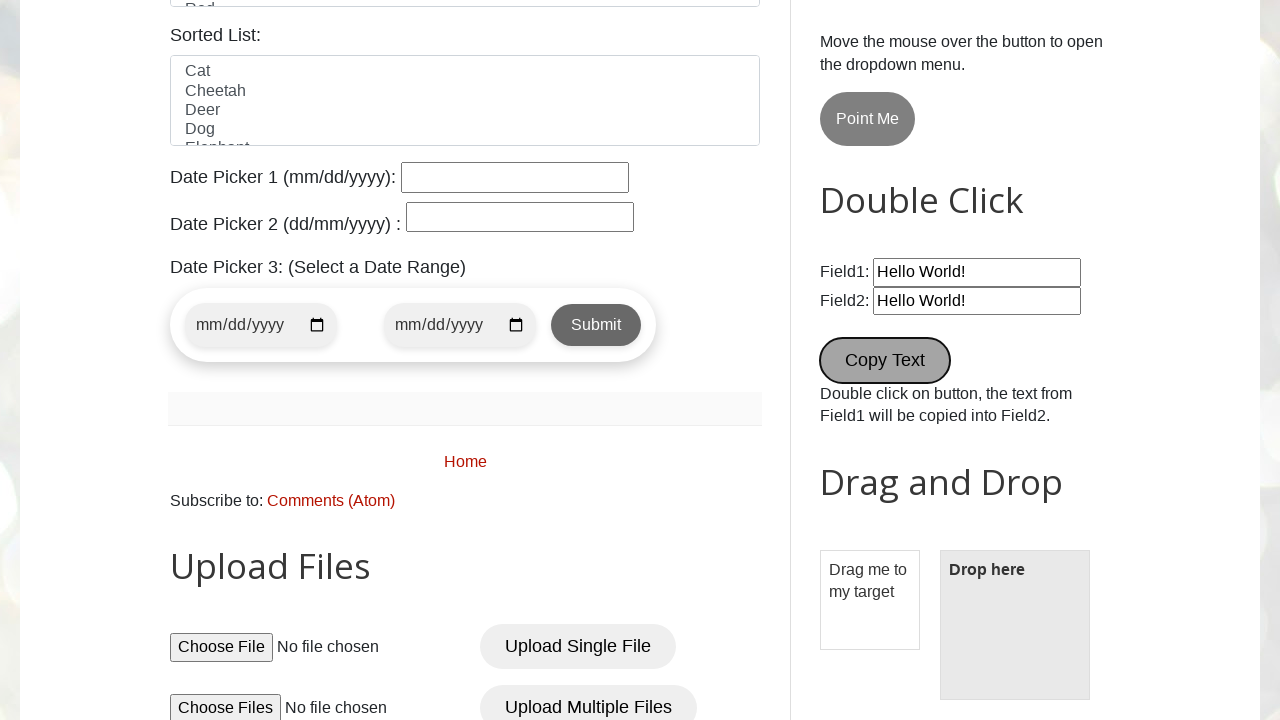

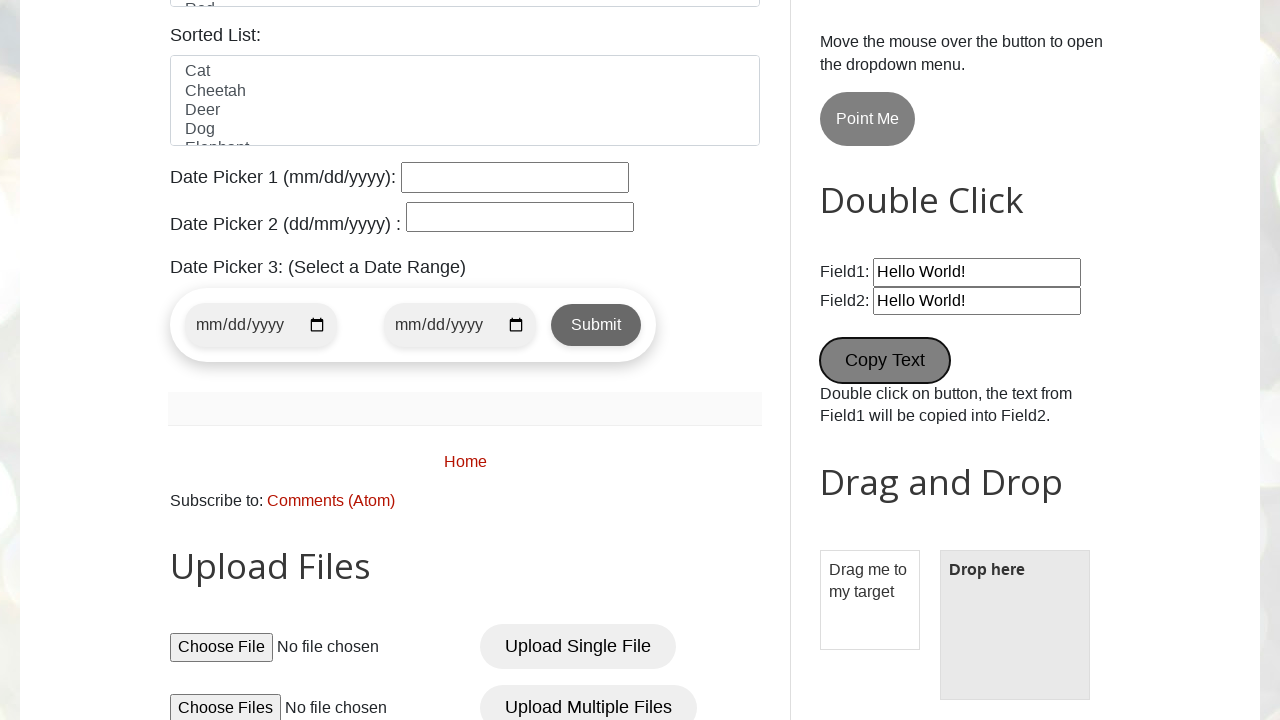